Tests dropdown select menu functionality by selecting options by index, value, and visible text, then verifying the selected option

Starting URL: https://bonigarcia.dev/selenium-webdriver-java/web-form.html

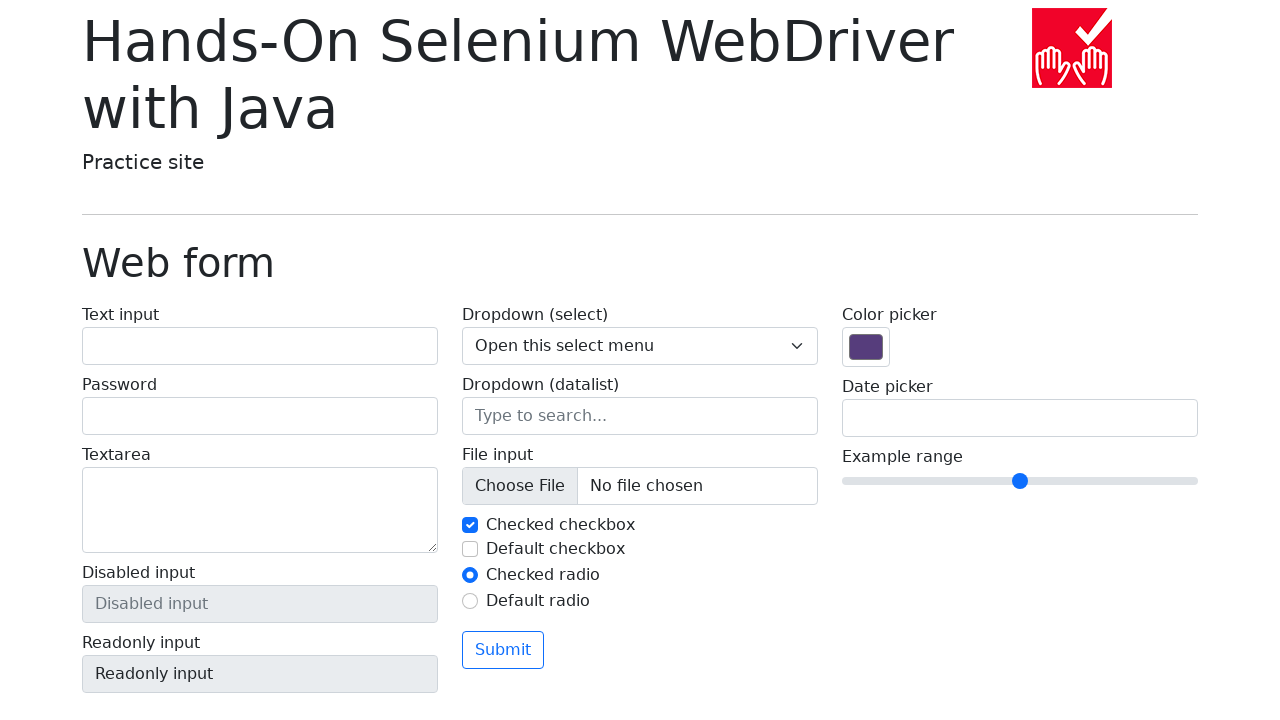

Located dropdown select menu by name 'my-select'
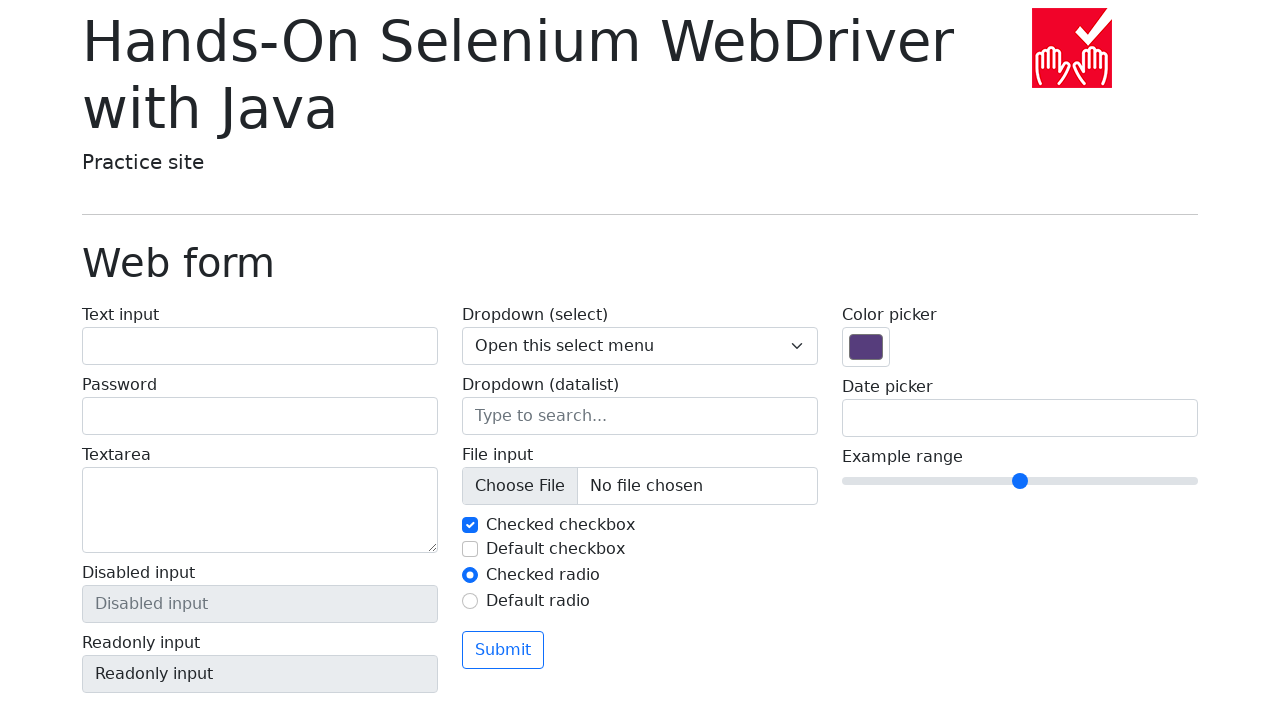

Selected dropdown option by index 1 ('One') on select[name='my-select']
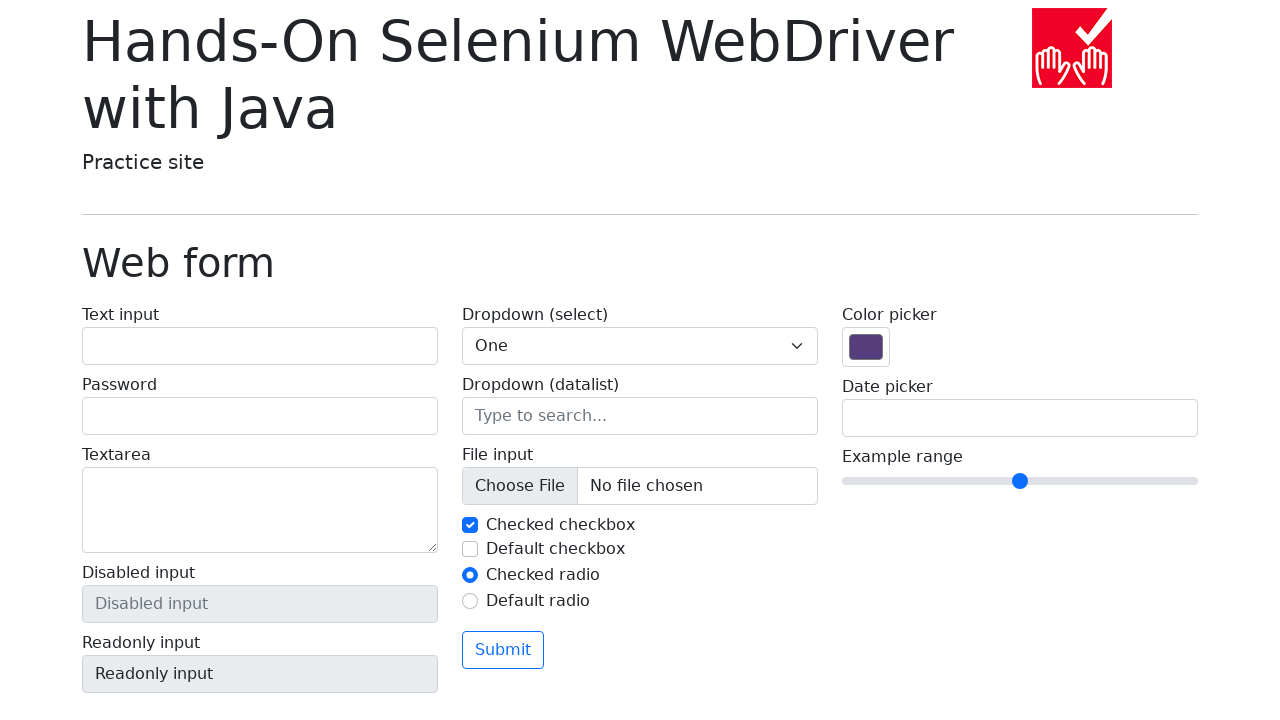

Selected dropdown option by index 0 ('Open this select menu') on select[name='my-select']
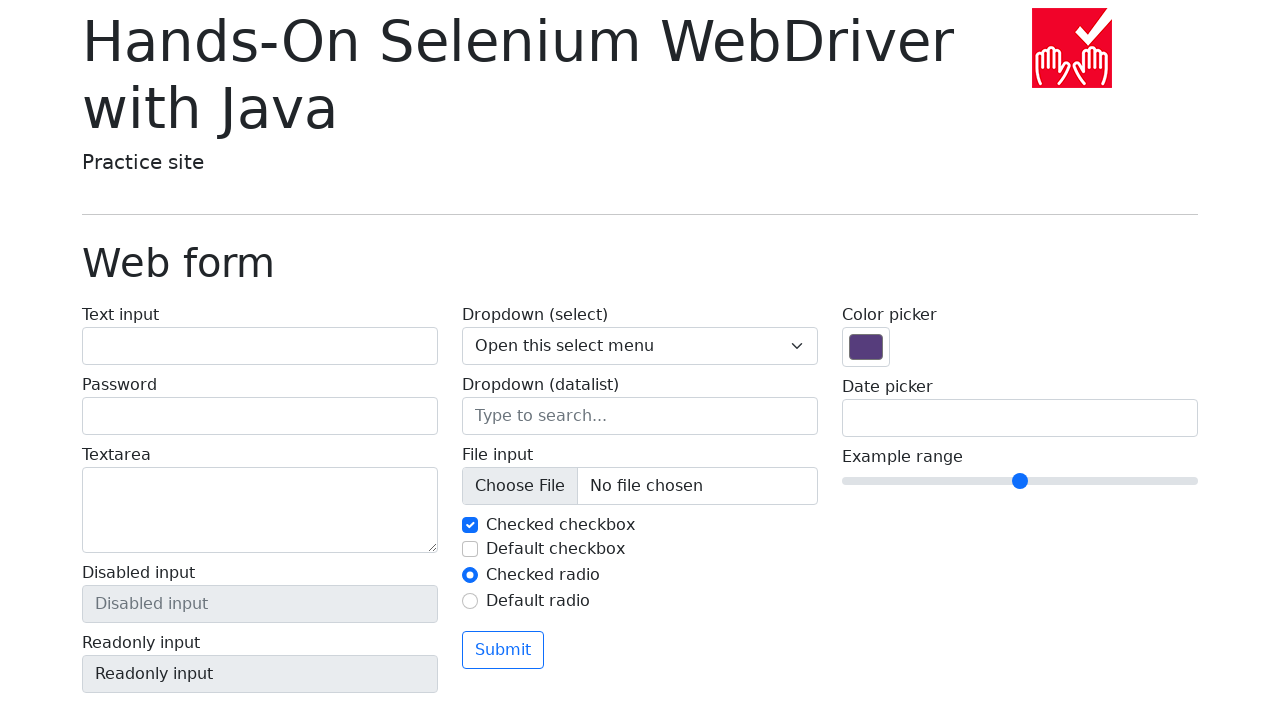

Selected dropdown option by value '2' on select[name='my-select']
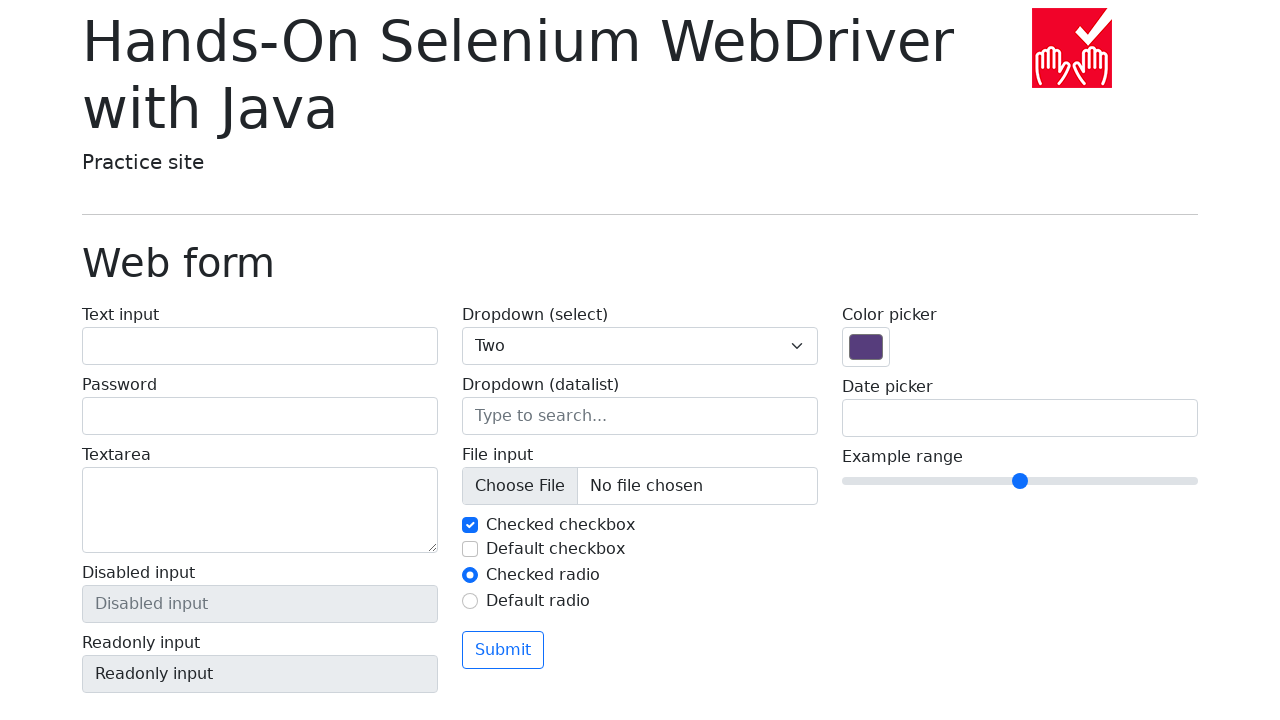

Selected dropdown option by visible text 'Three' on select[name='my-select']
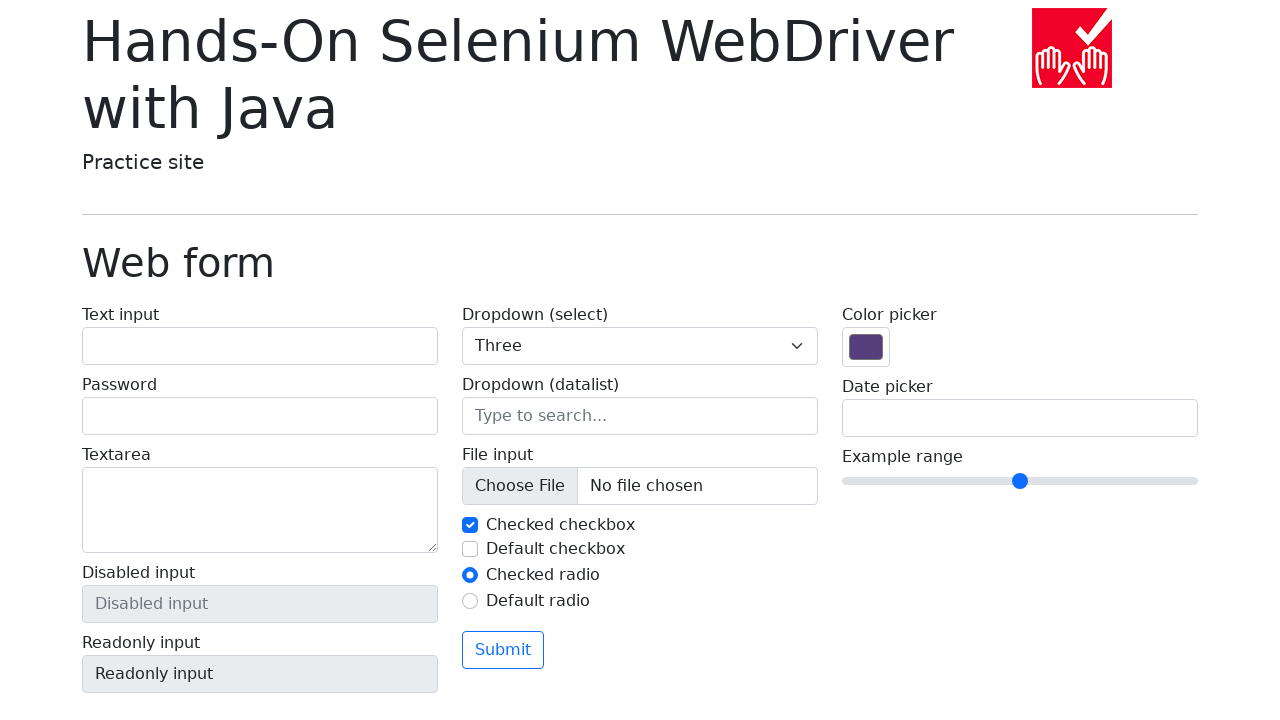

Retrieved selected dropdown value
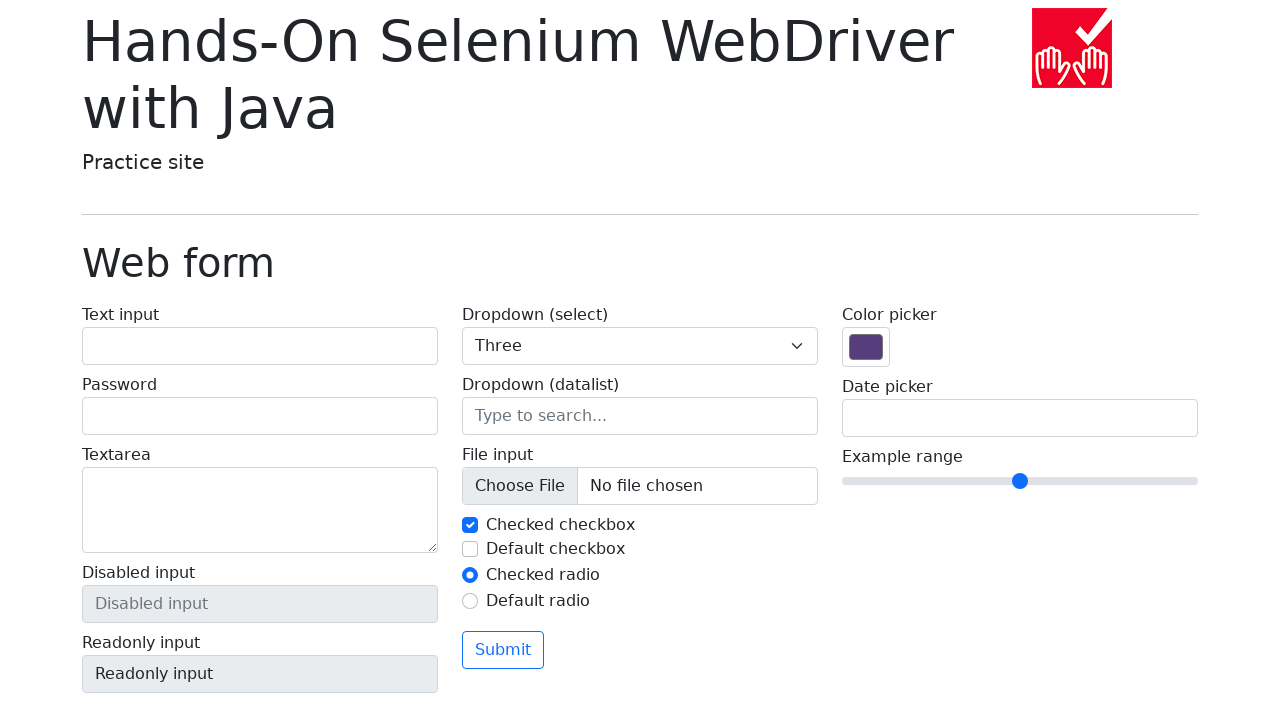

Verified selected option is '3' (Three)
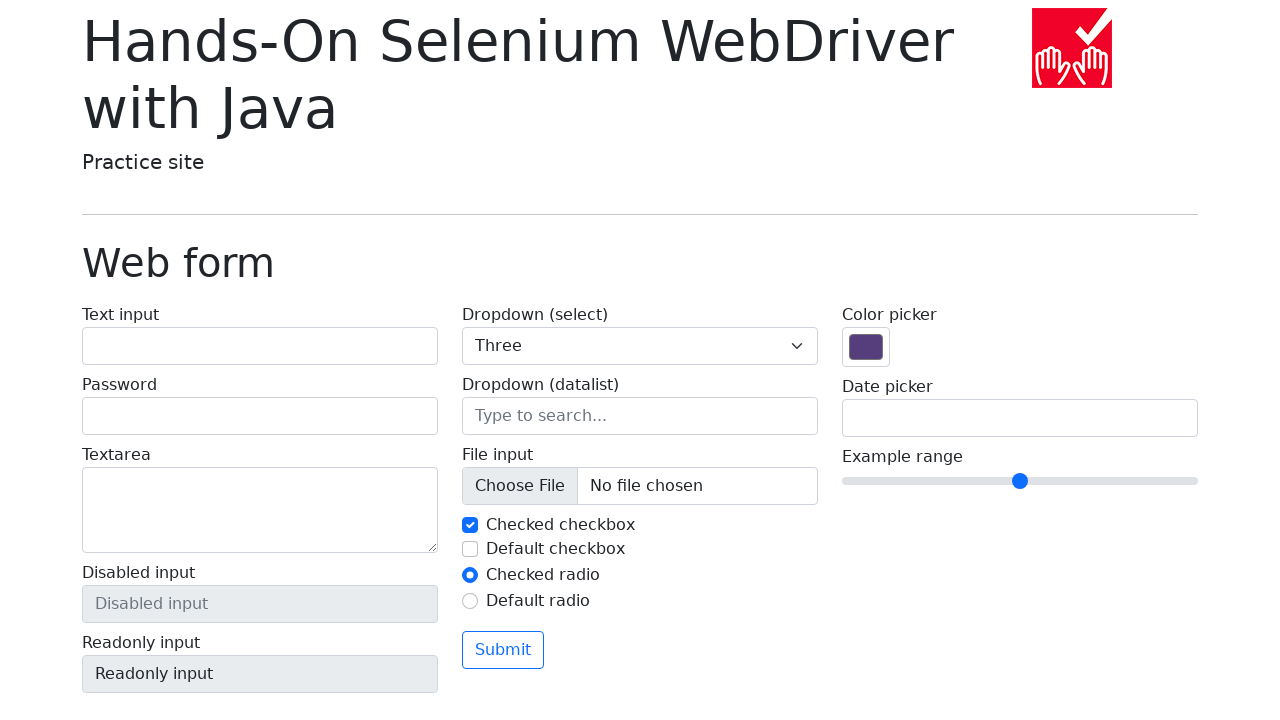

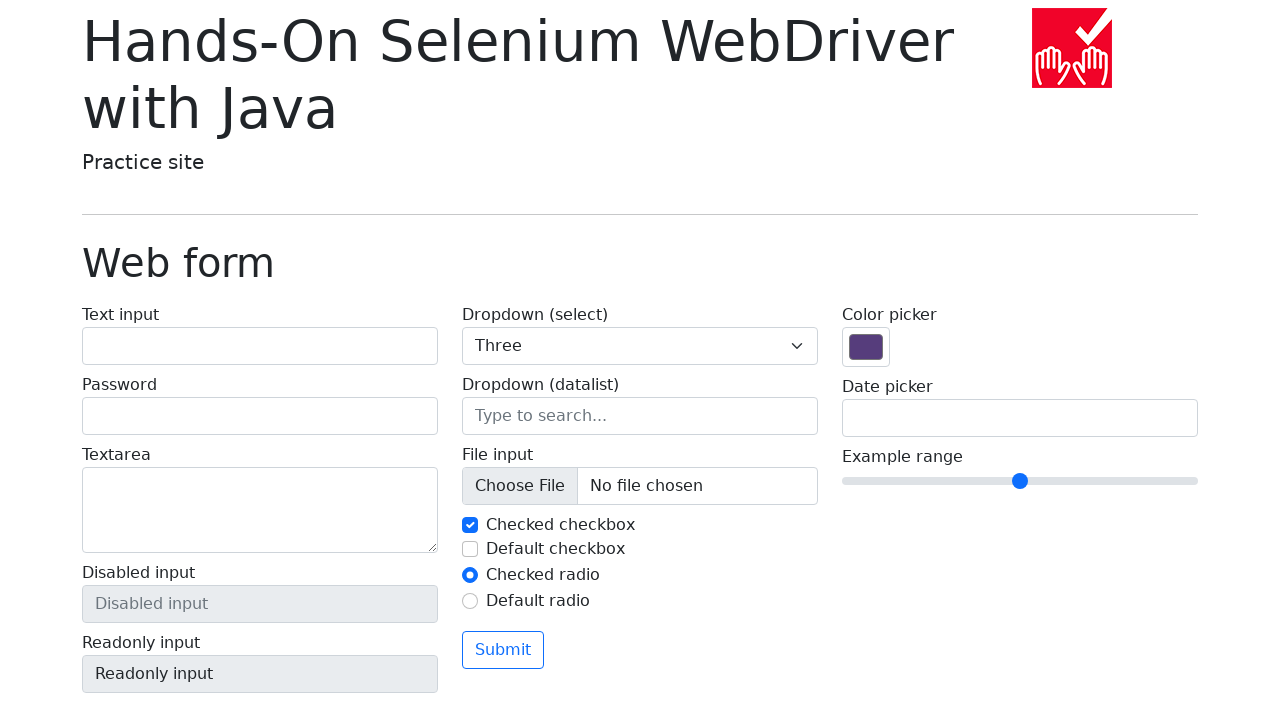